Tests the text box form on demoqa.com by filling in full name, email, current address, and permanent address fields, then submitting the form

Starting URL: https://demoqa.com/text-box

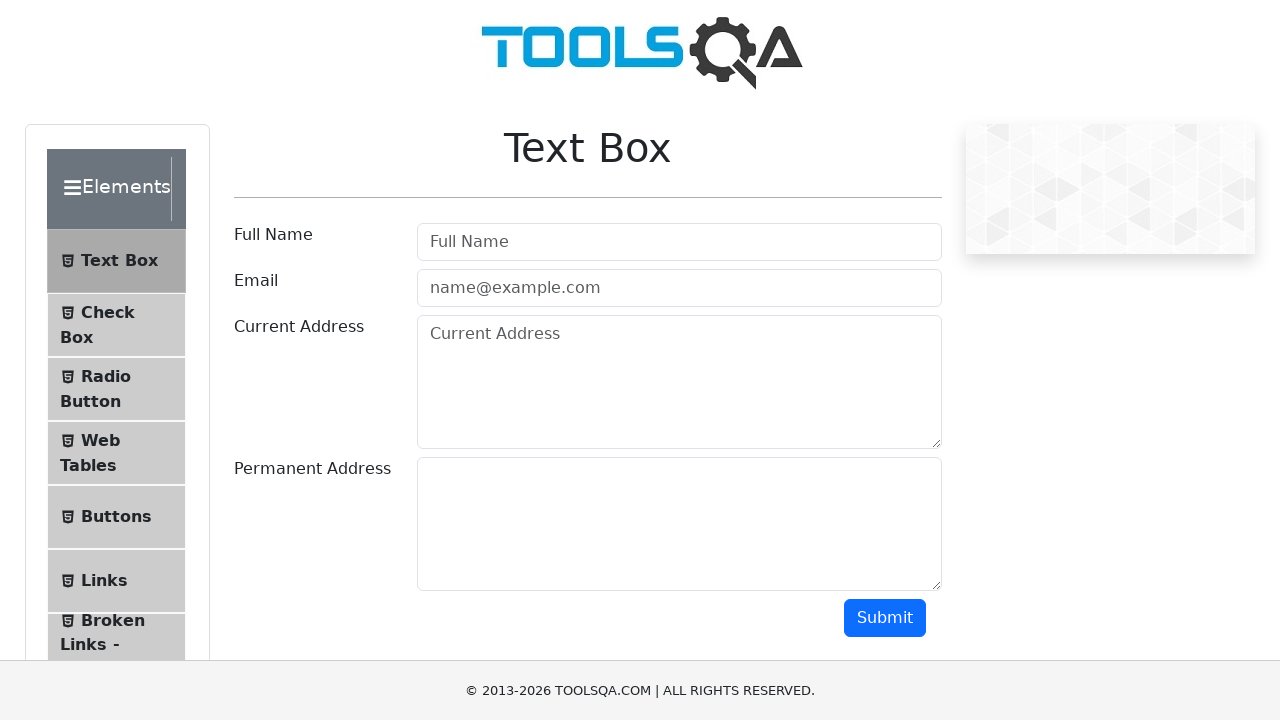

Filled full name field with 'John Doe' on #userName
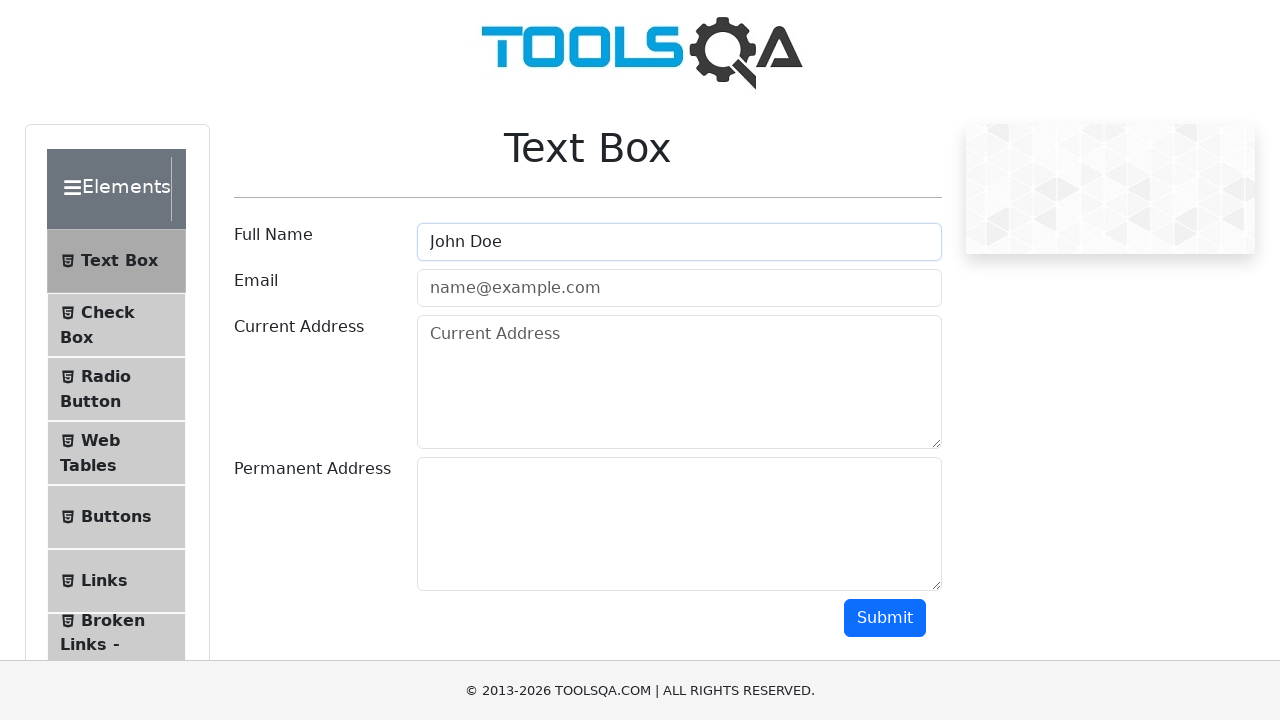

Filled email field with 'John@gmail.com' on #userEmail
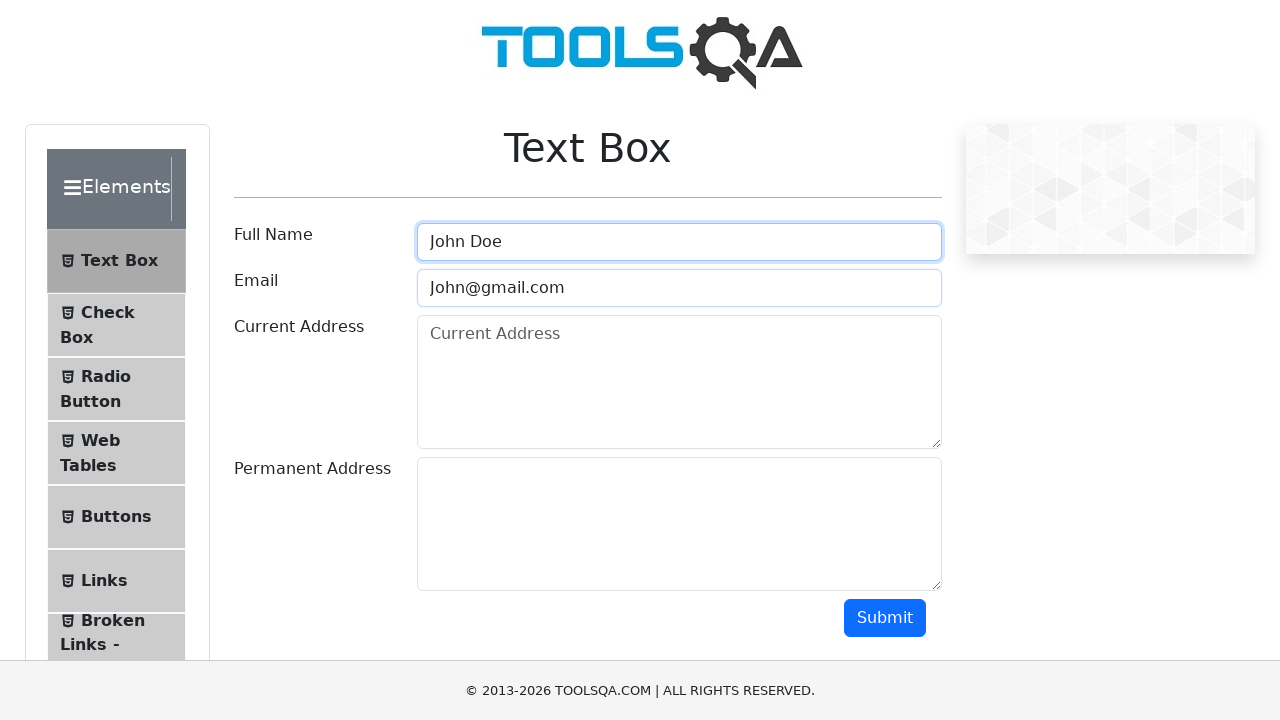

Filled current address field with 'Sovet 23' on #currentAddress
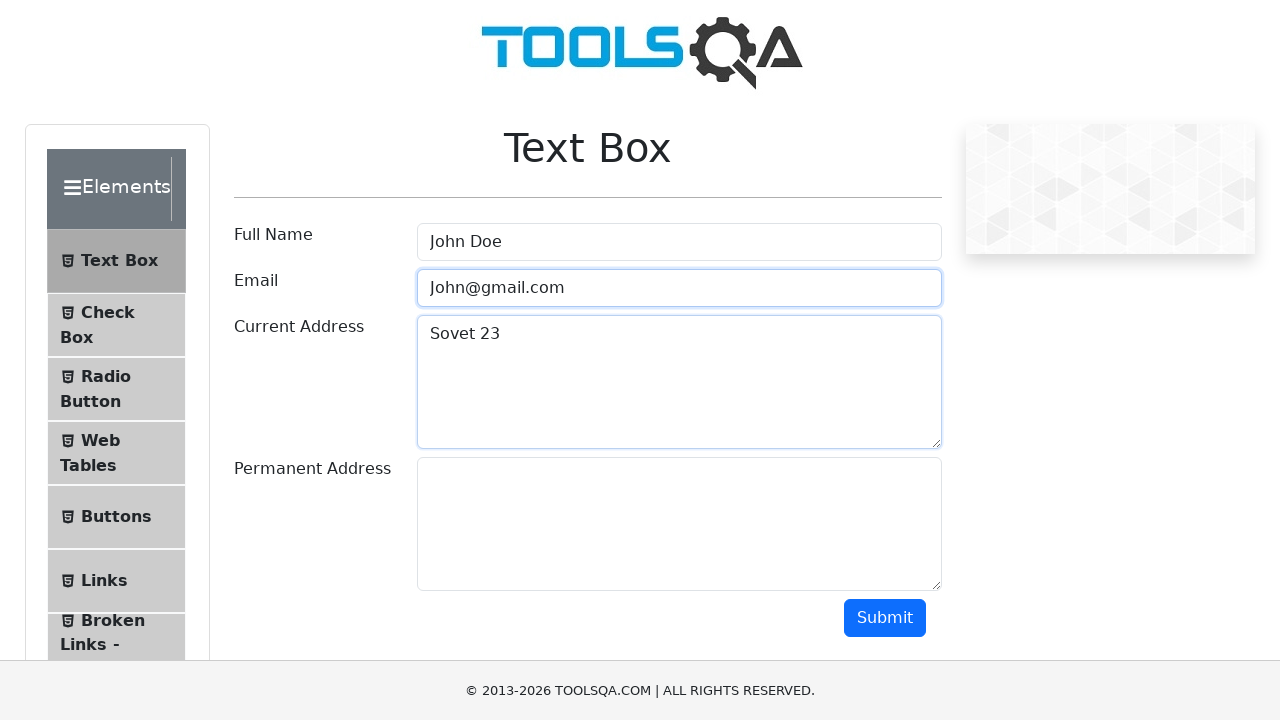

Filled permanent address field with 'Mira123' on #permanentAddress
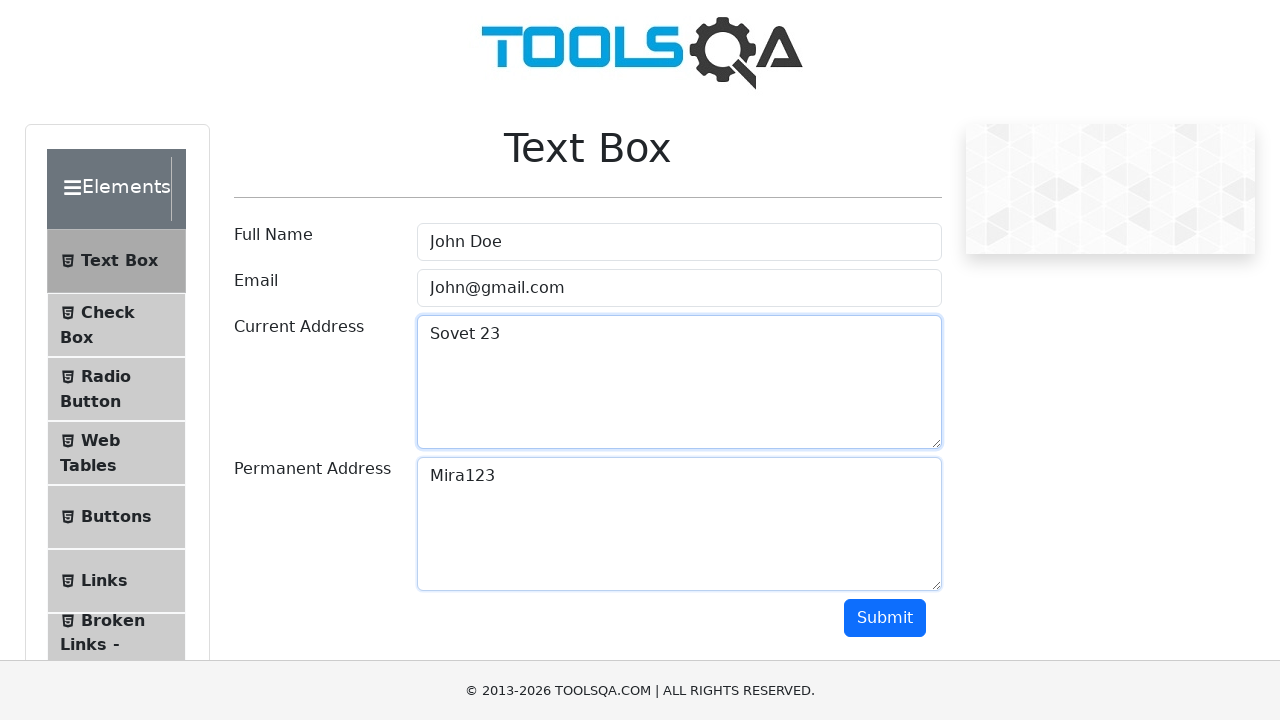

Clicked the submit button to submit the form at (885, 618) on #submit
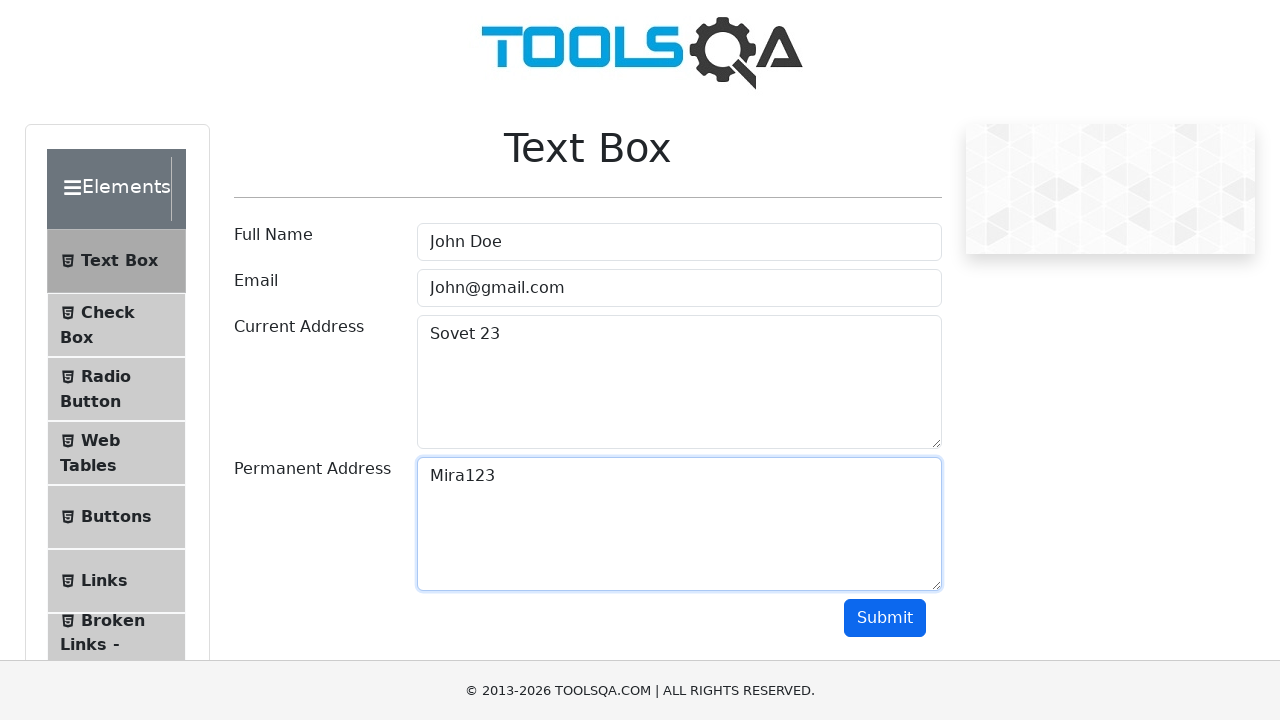

Form output appeared after submission
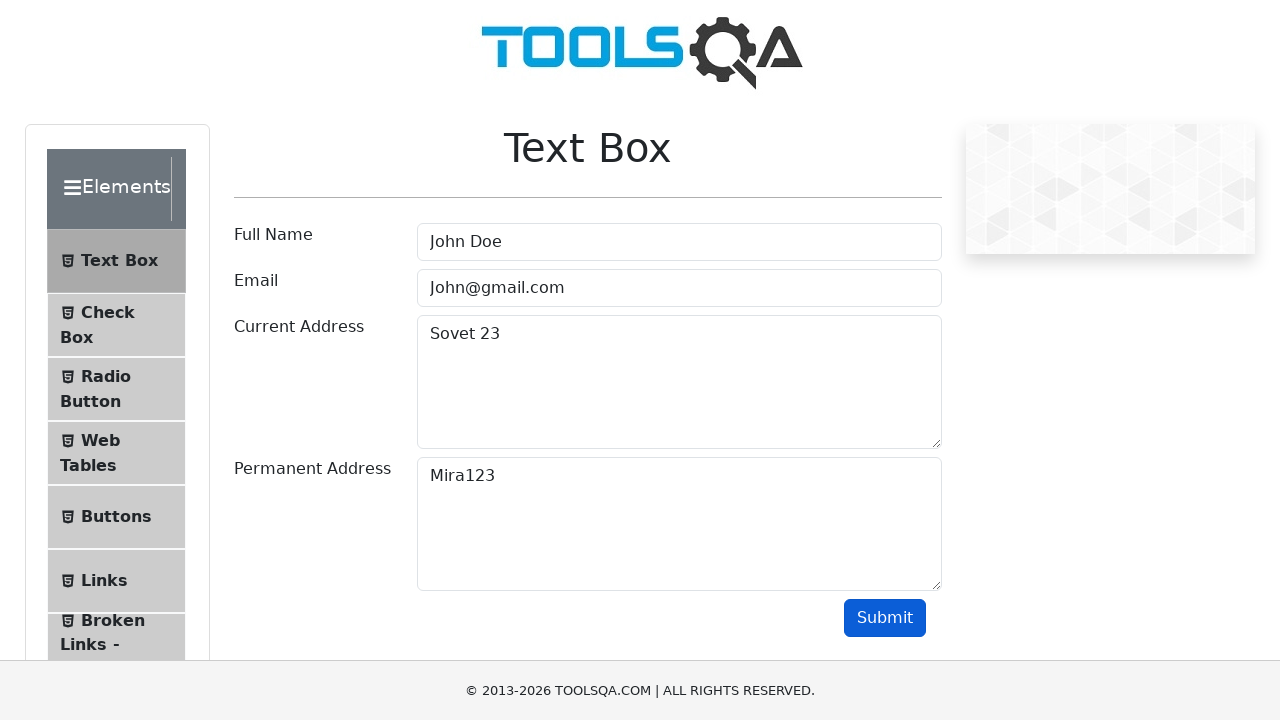

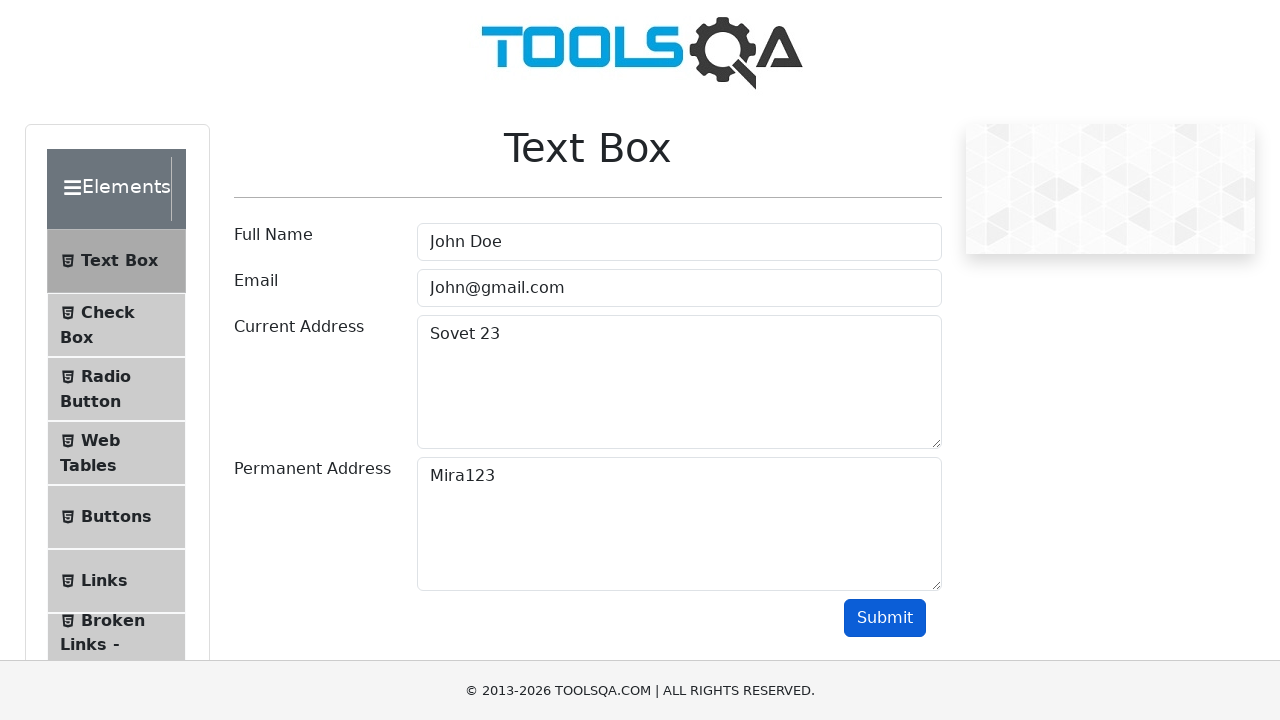